Tests the search functionality on the SoftUni website by clicking the search icon, entering a search query "QA", and verifying the search results page displays correctly.

Starting URL: https://softuni.bg/

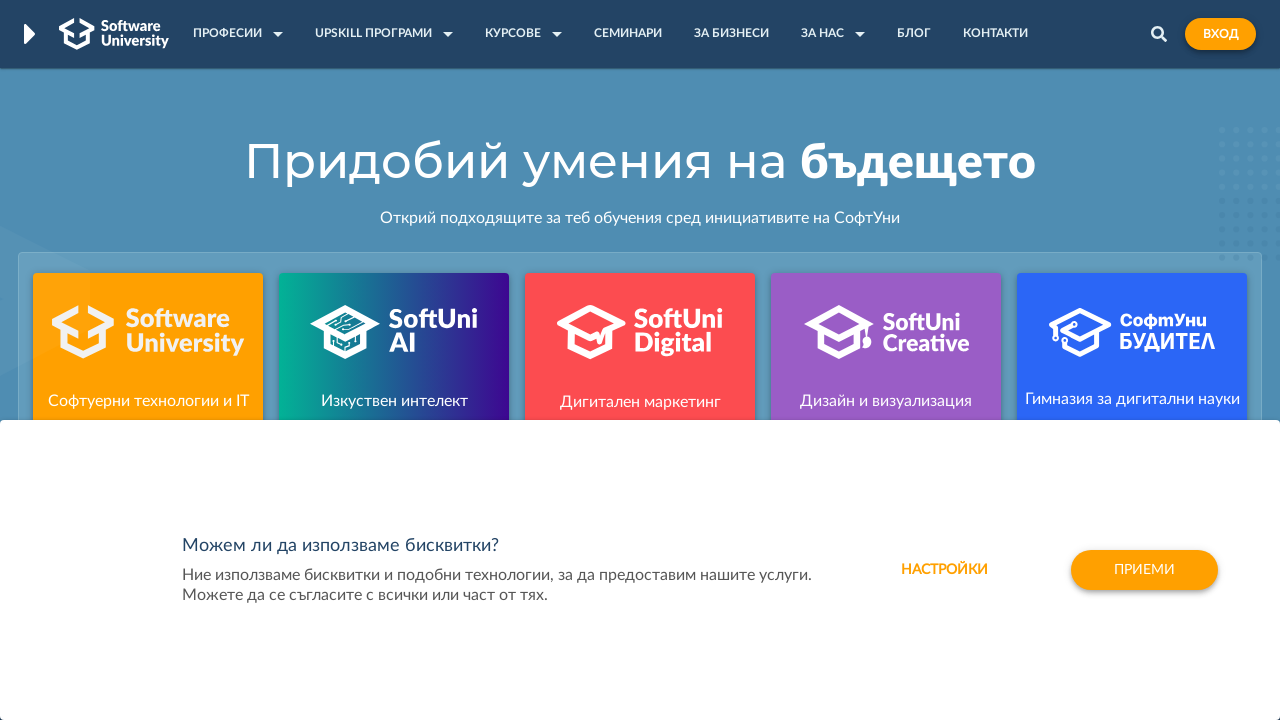

Clicked search icon to open search at (1159, 34) on .header-search-icon > img
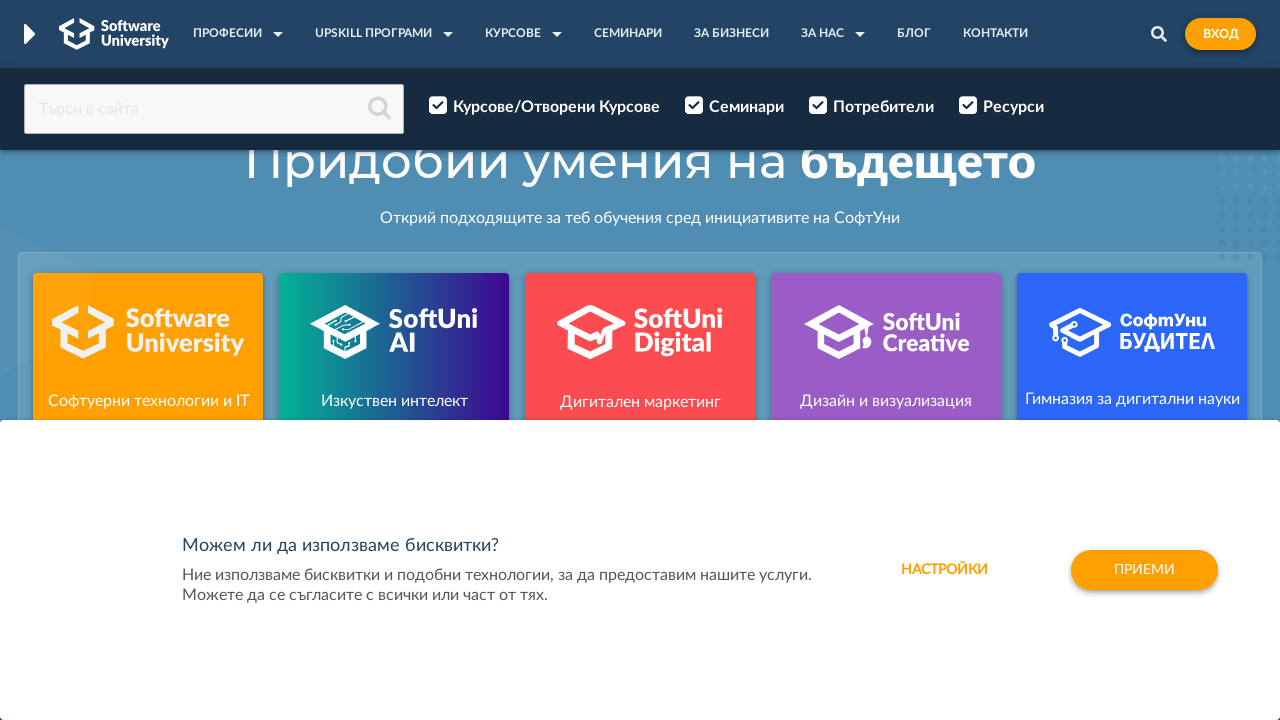

Clicked search input field at (214, 109) on #search-input
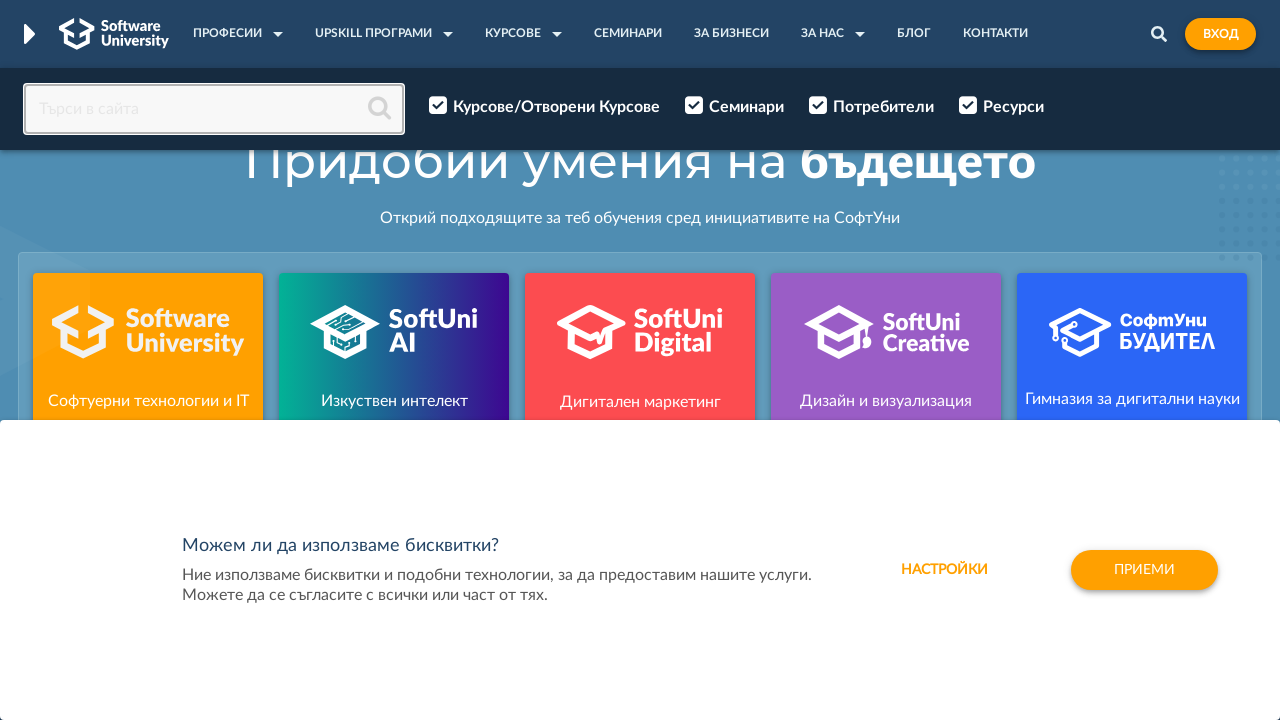

Entered search query 'QA' in search field on #search-input
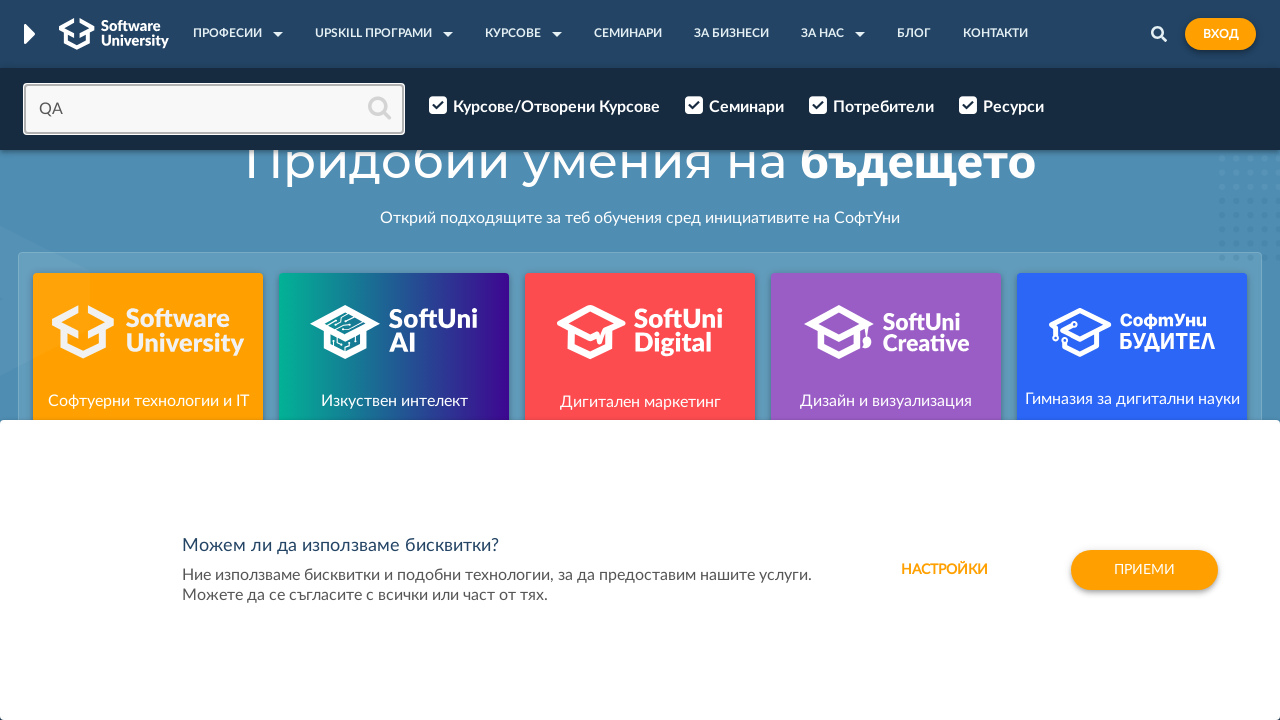

Pressed Enter to submit search query on #search-input
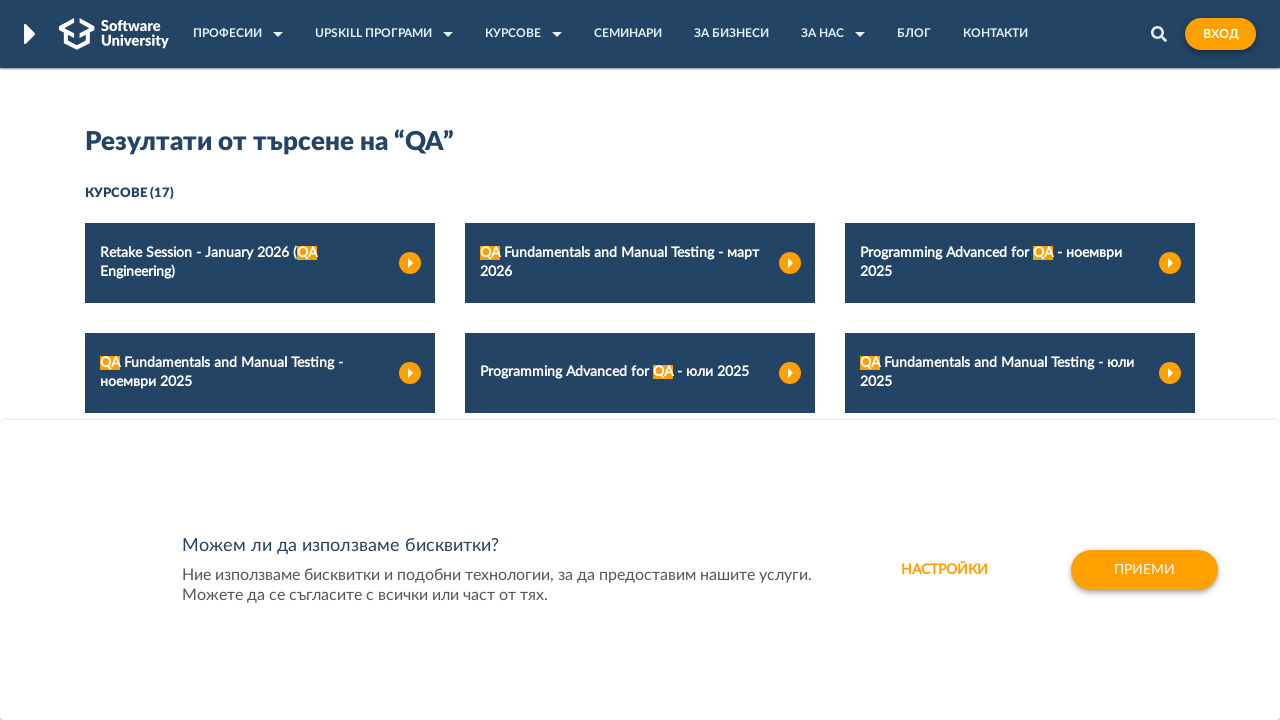

Search results page loaded with search title visible
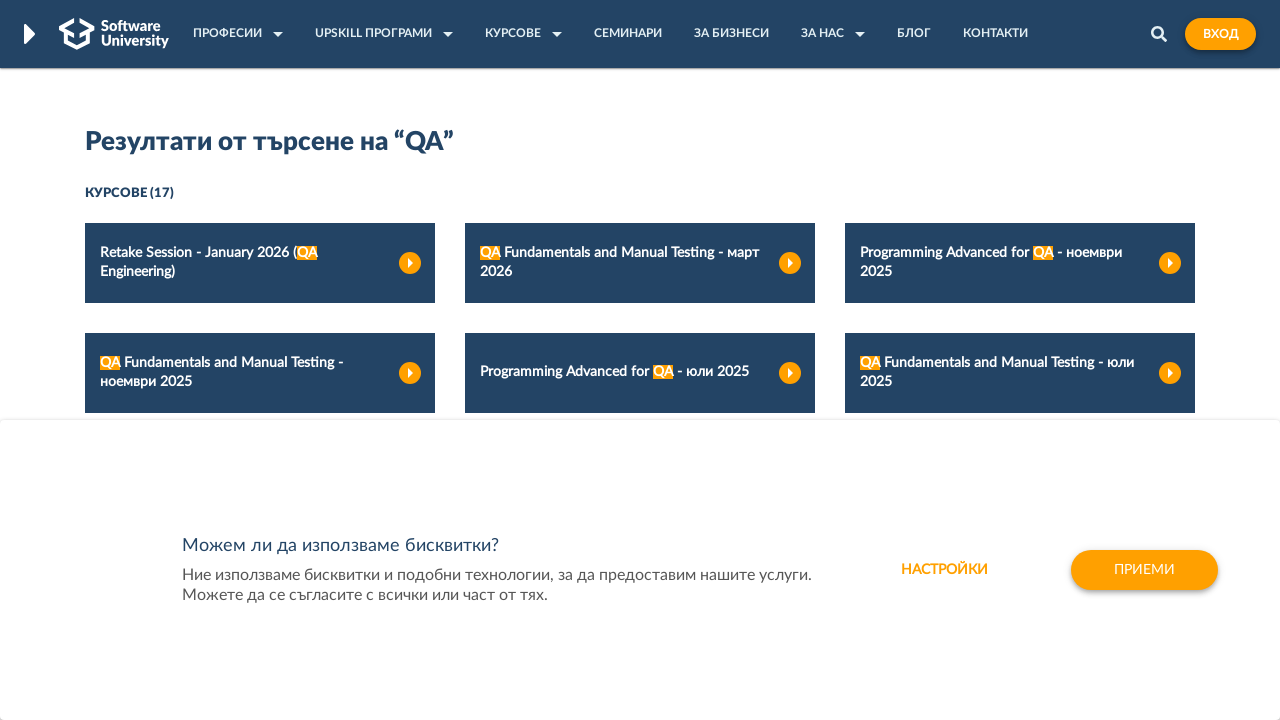

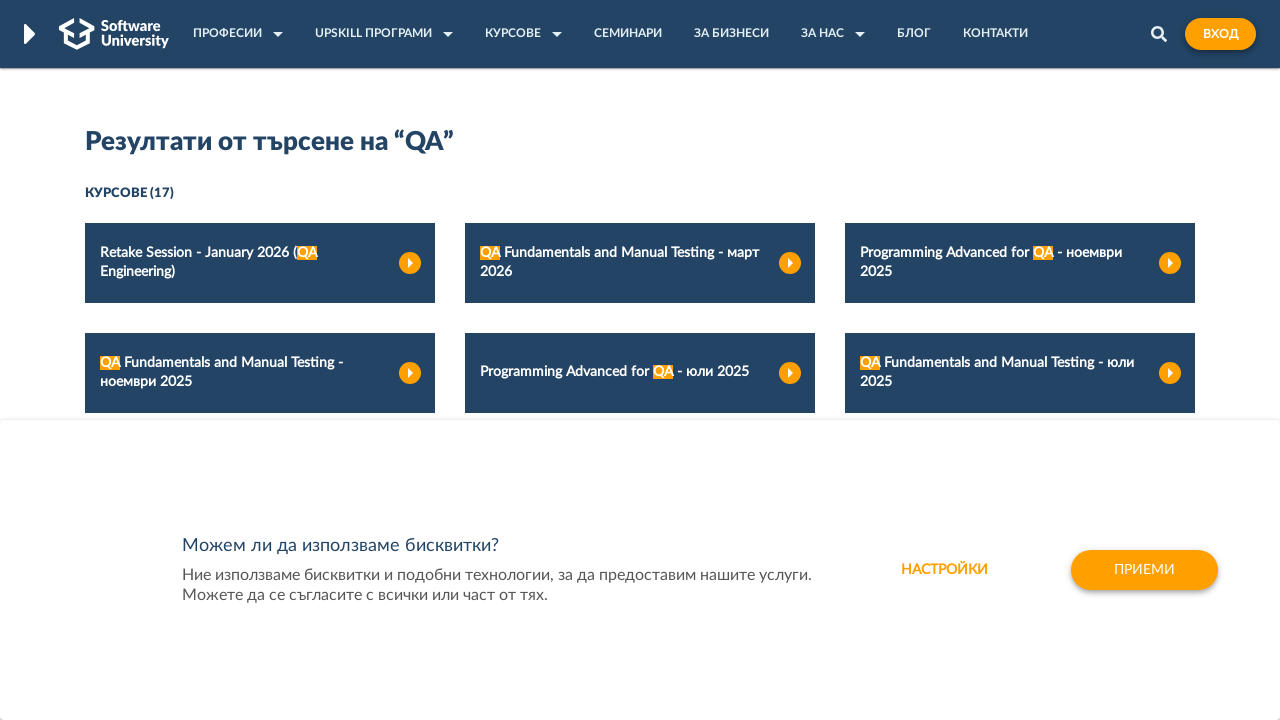